Tests form interactions on a Mozilla accessibility test page by filling in text fields (first name, last name, email), clearing fields, and checking radio button selection states

Starting URL: https://www-archive.mozilla.org/projects/ui/accessibility/unix/testcase/html/

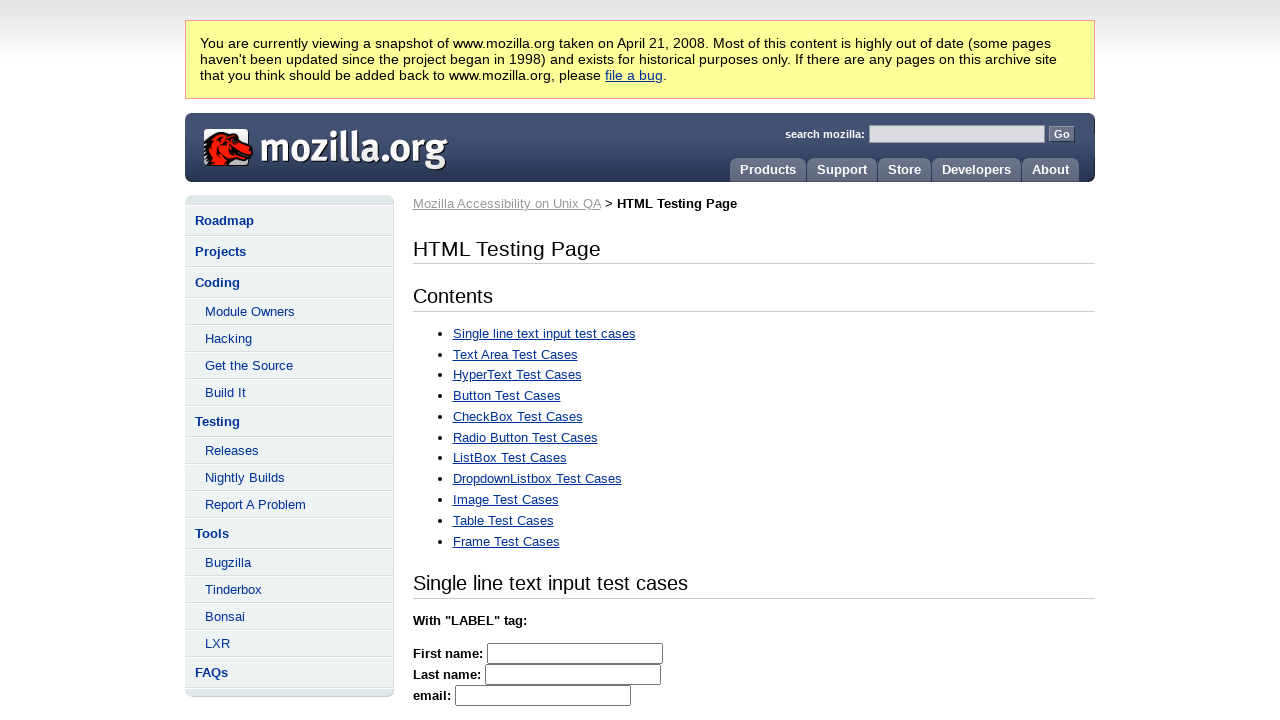

Filled first name field with 'DaNa' on #firstname
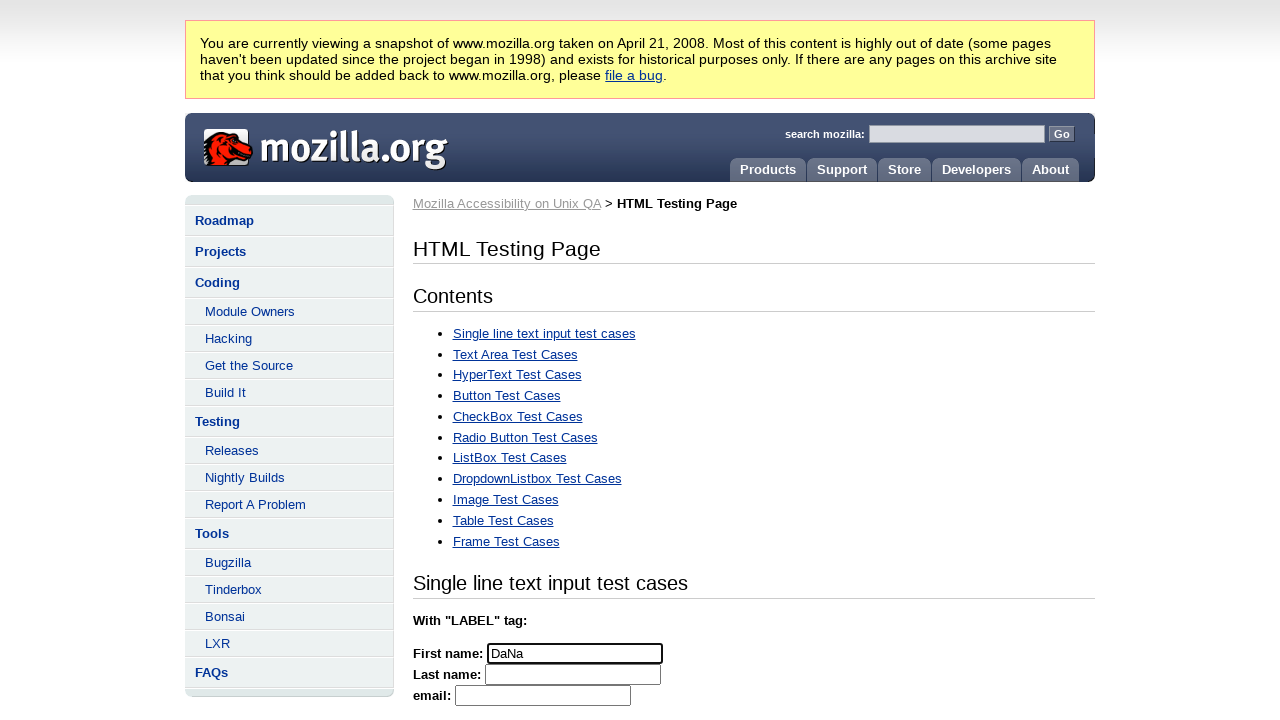

Filled last name field with 'Didi' on #lastname
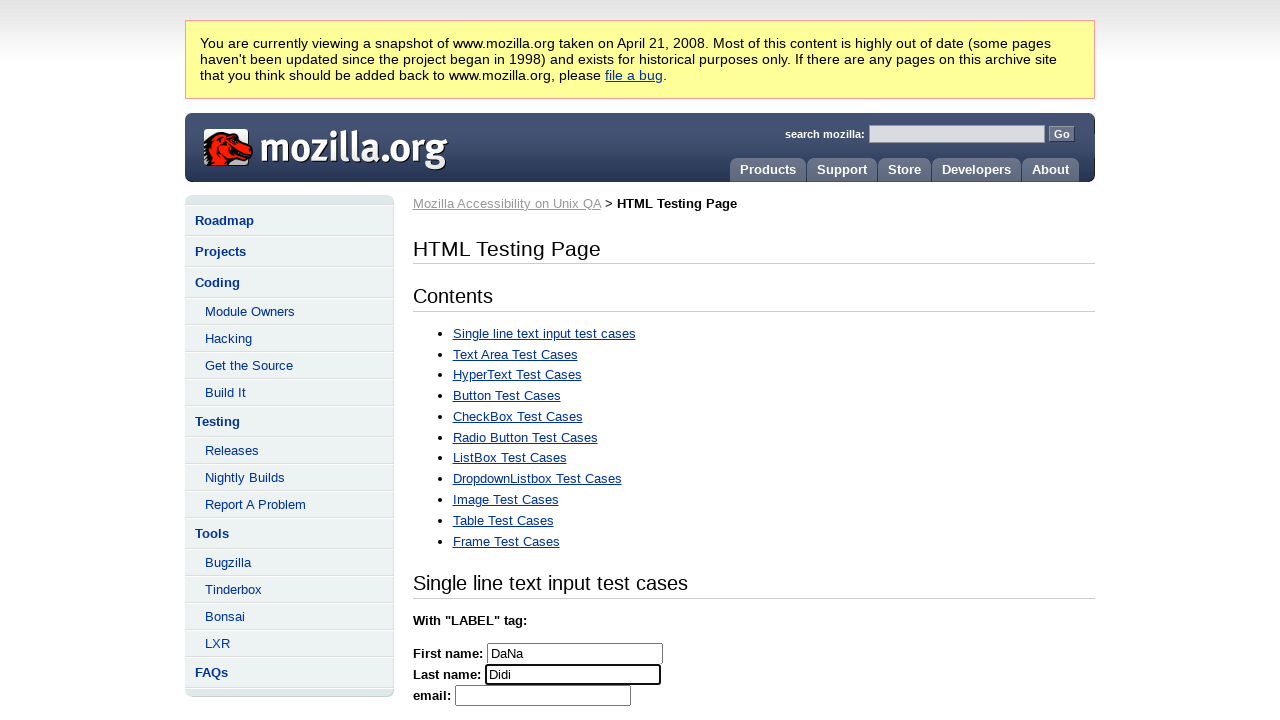

Filled email field with 'testEmailAdd' on #email
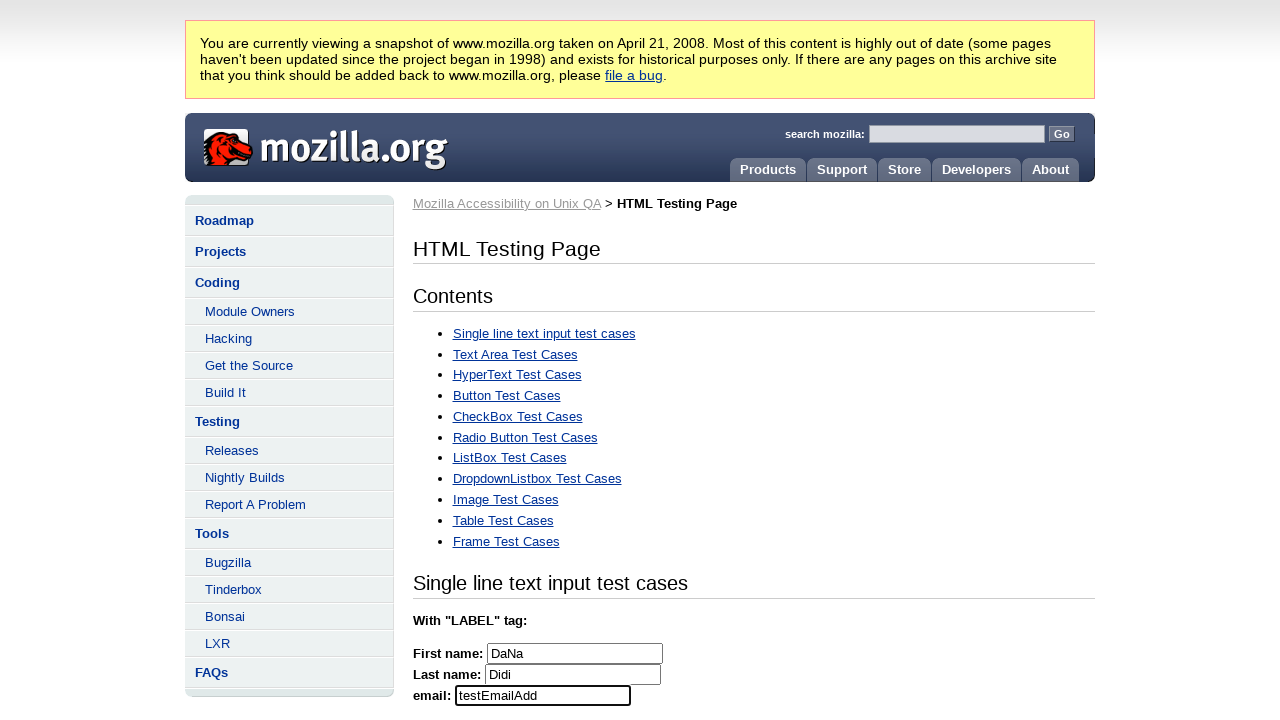

Overwrote email field with 'varianta 2' on input[id='email']
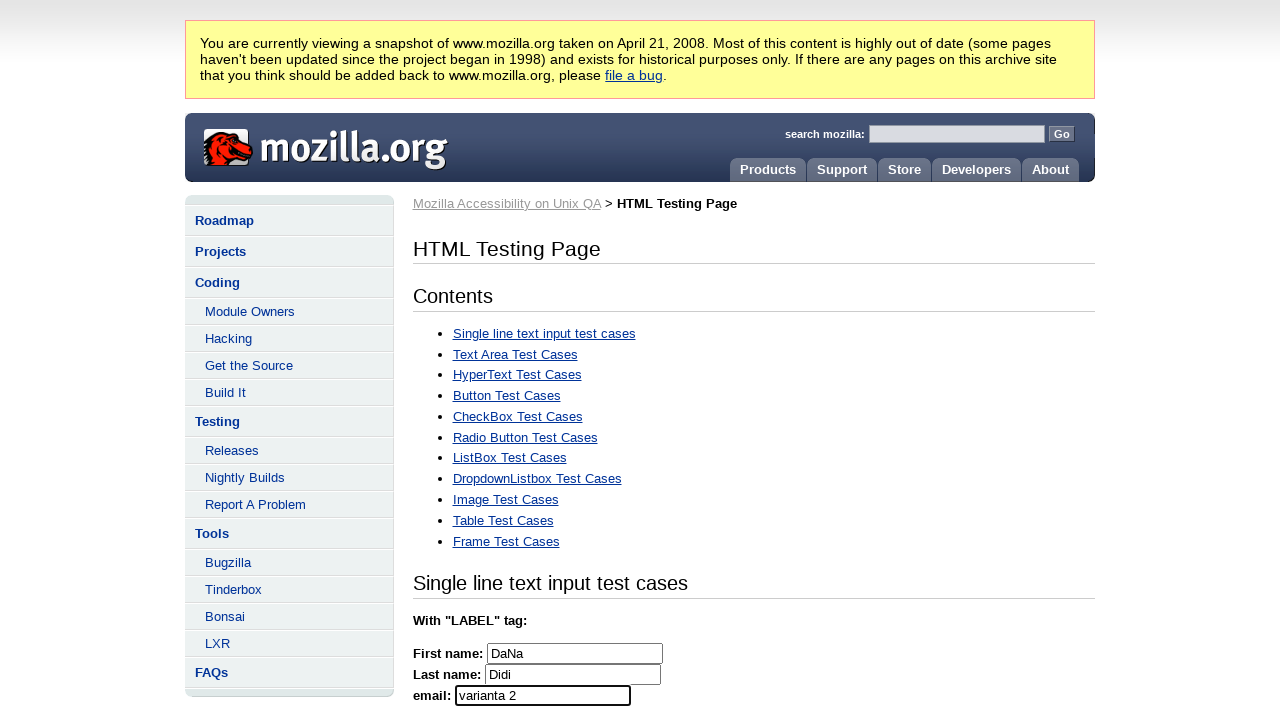

Cleared first name field on #firstname
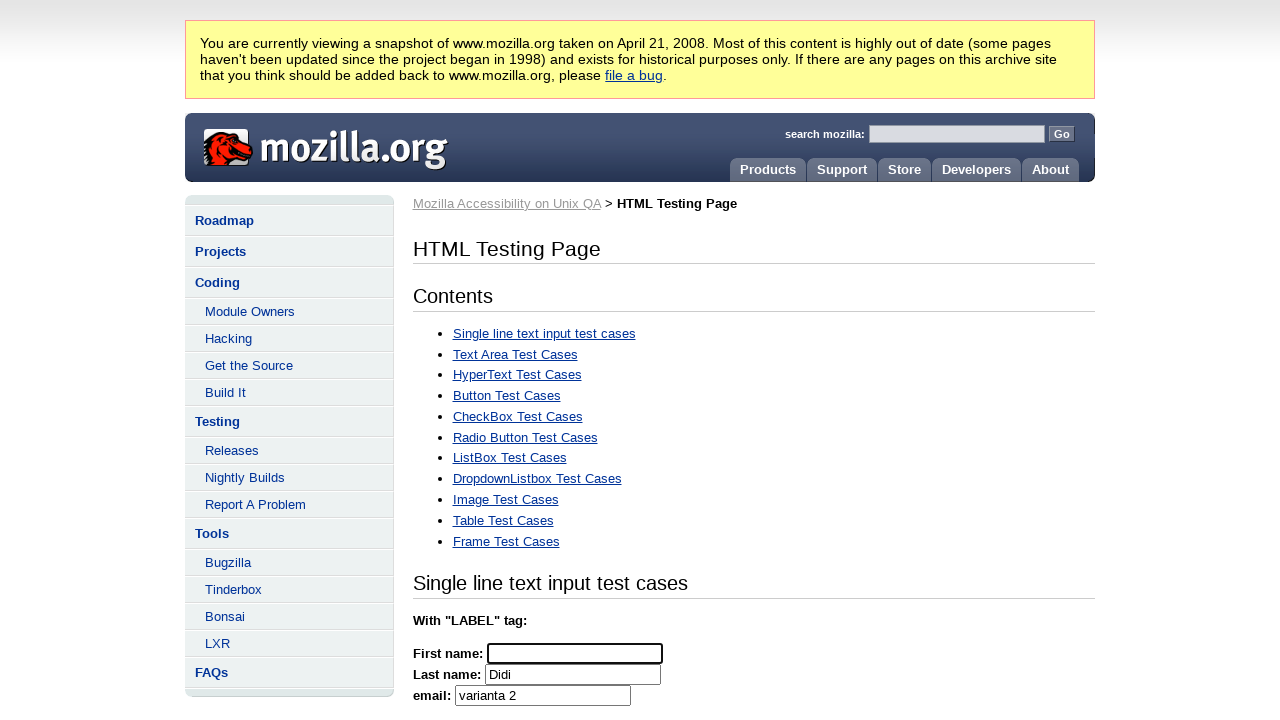

Verified radio button 1 is present
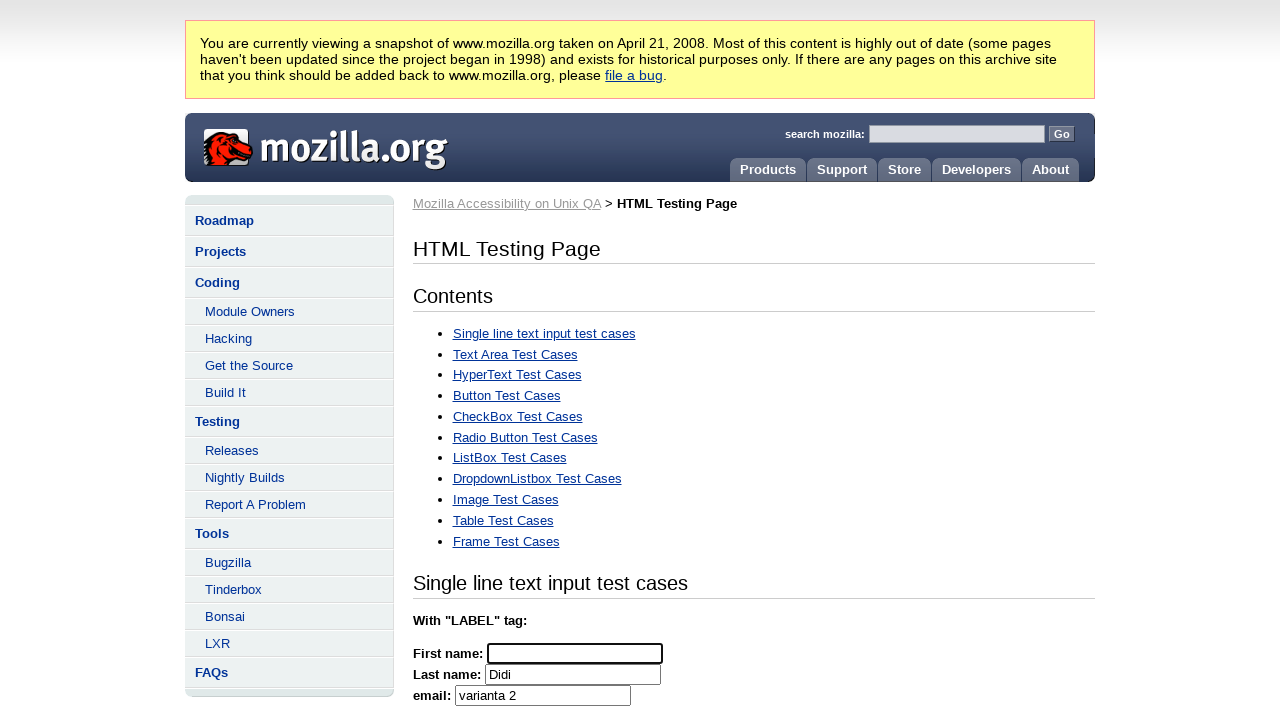

Verified radio button 2 is present
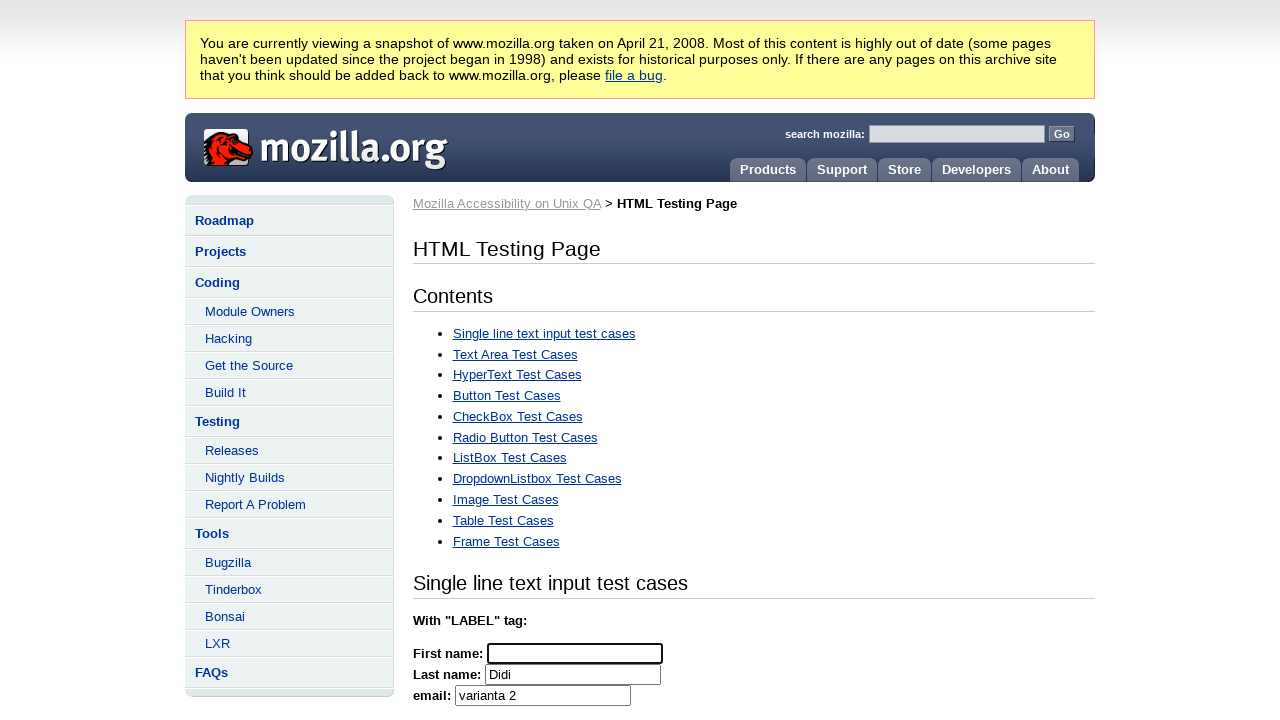

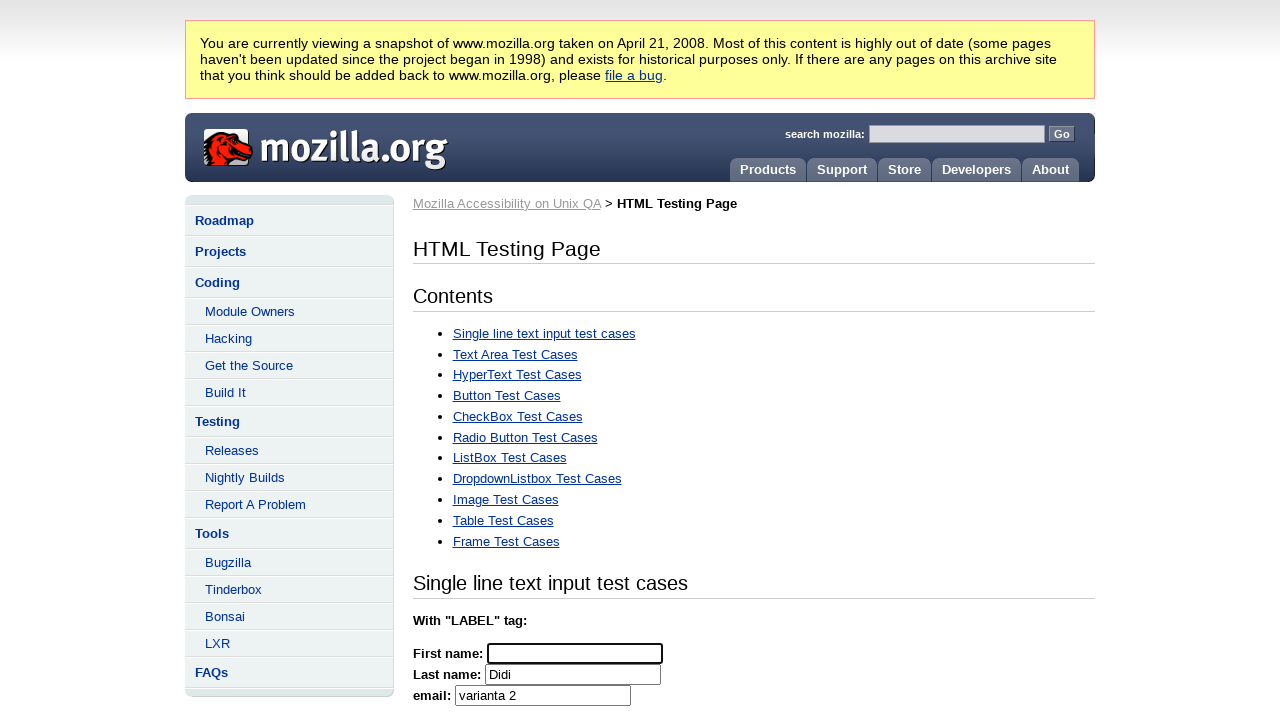